Navigates to Interactions page, scrolls down, and clicks on a button inside a div

Starting URL: https://ultimateqa.com/automation/

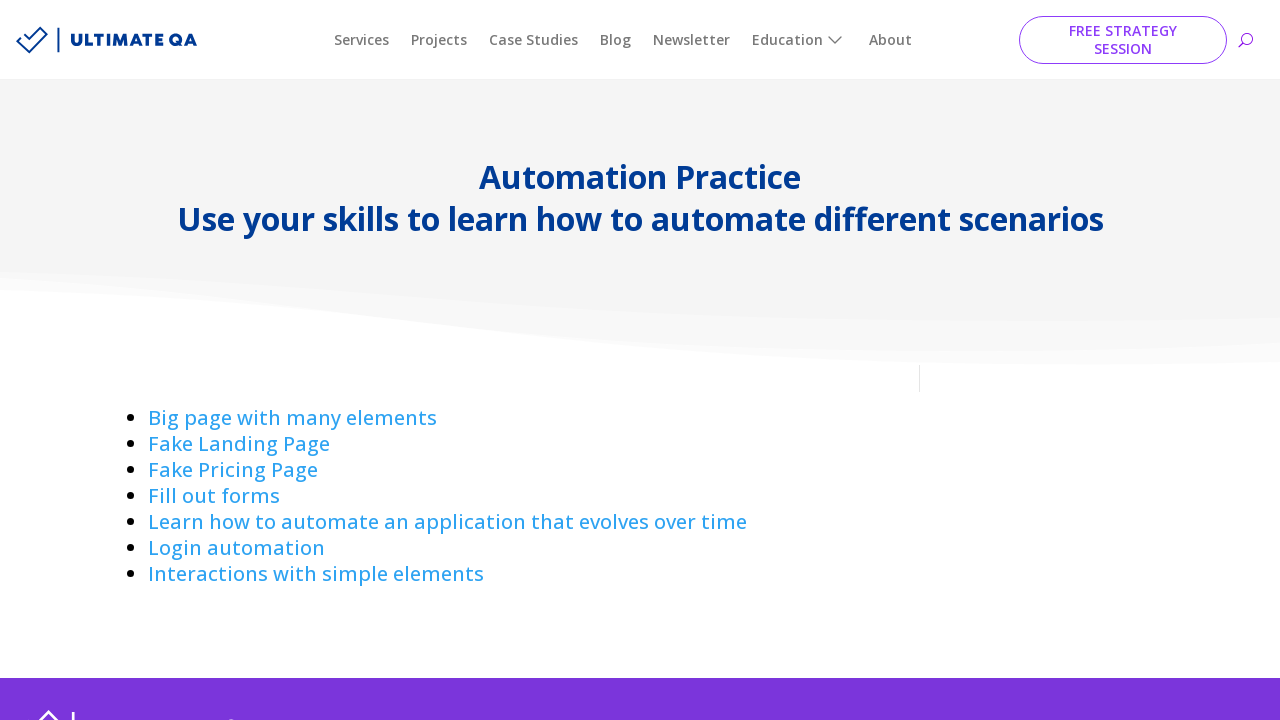

Clicked on Interactions link to navigate to Interactions page at (316, 574) on a:has-text('Interactions ')
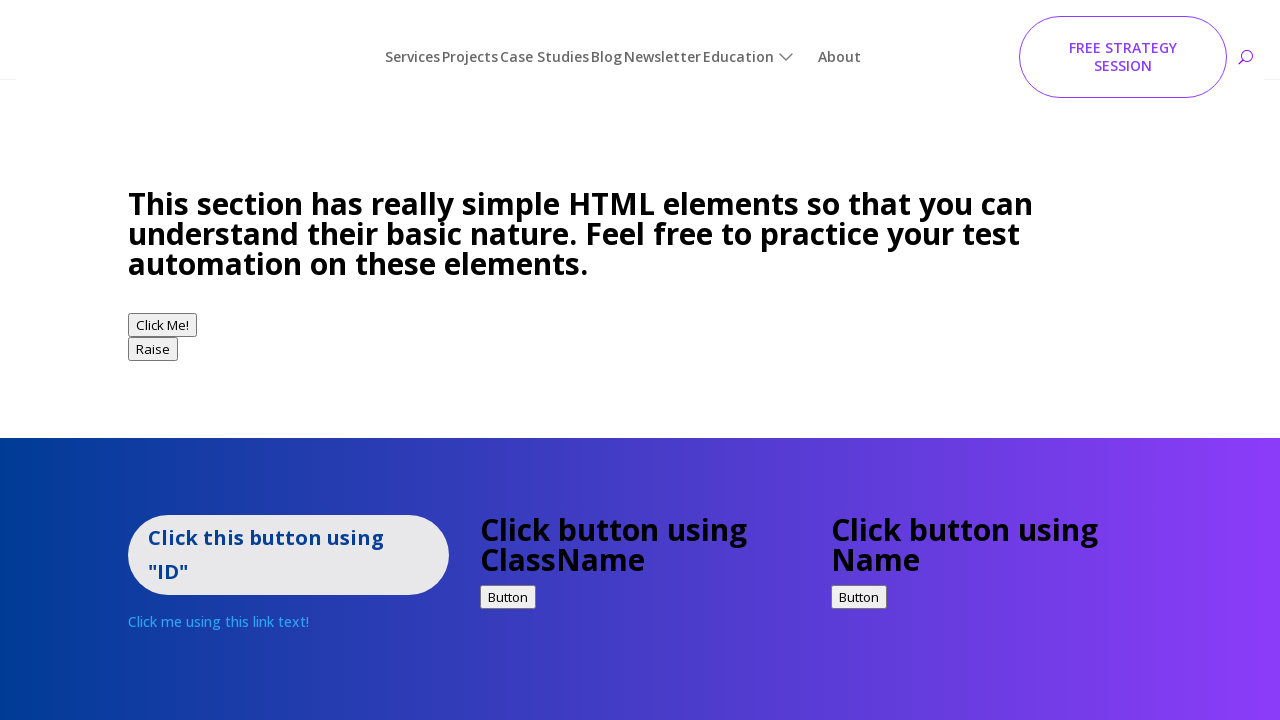

Clicked on button inside green div at (288, 361) on xpath=//div//a[text()='Click Me']
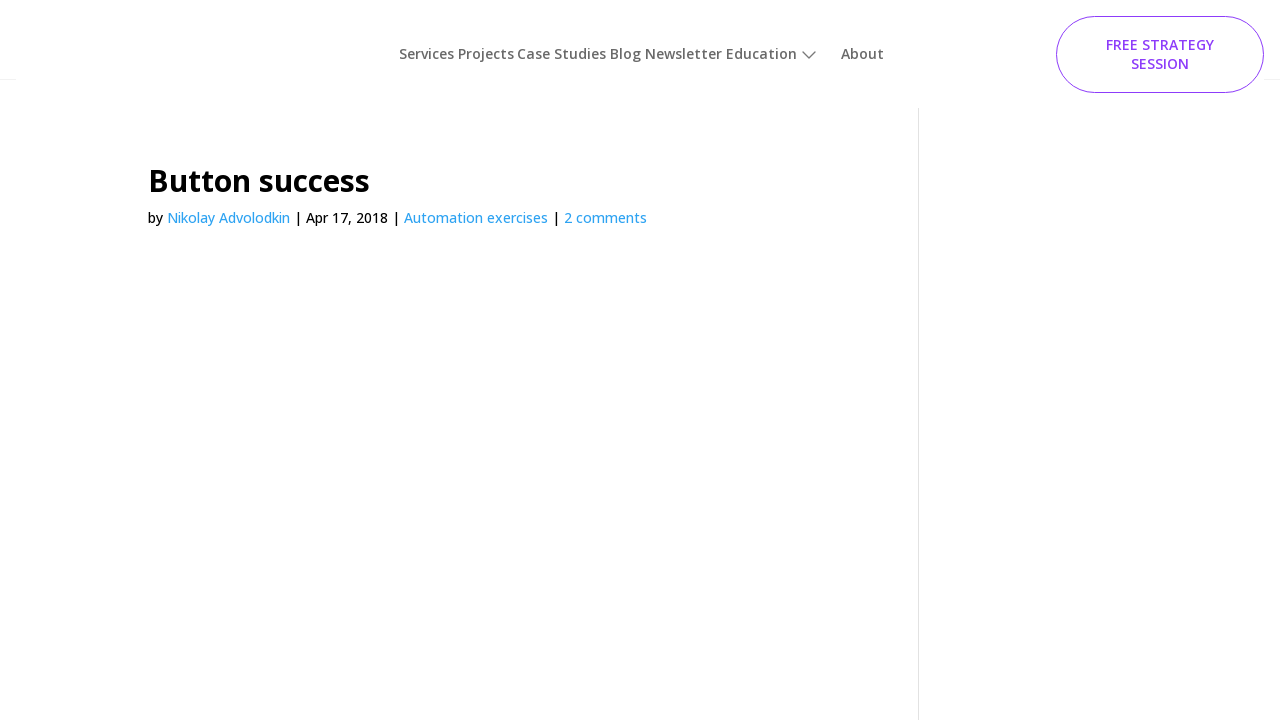

Verified h1 element displays 'Button success'
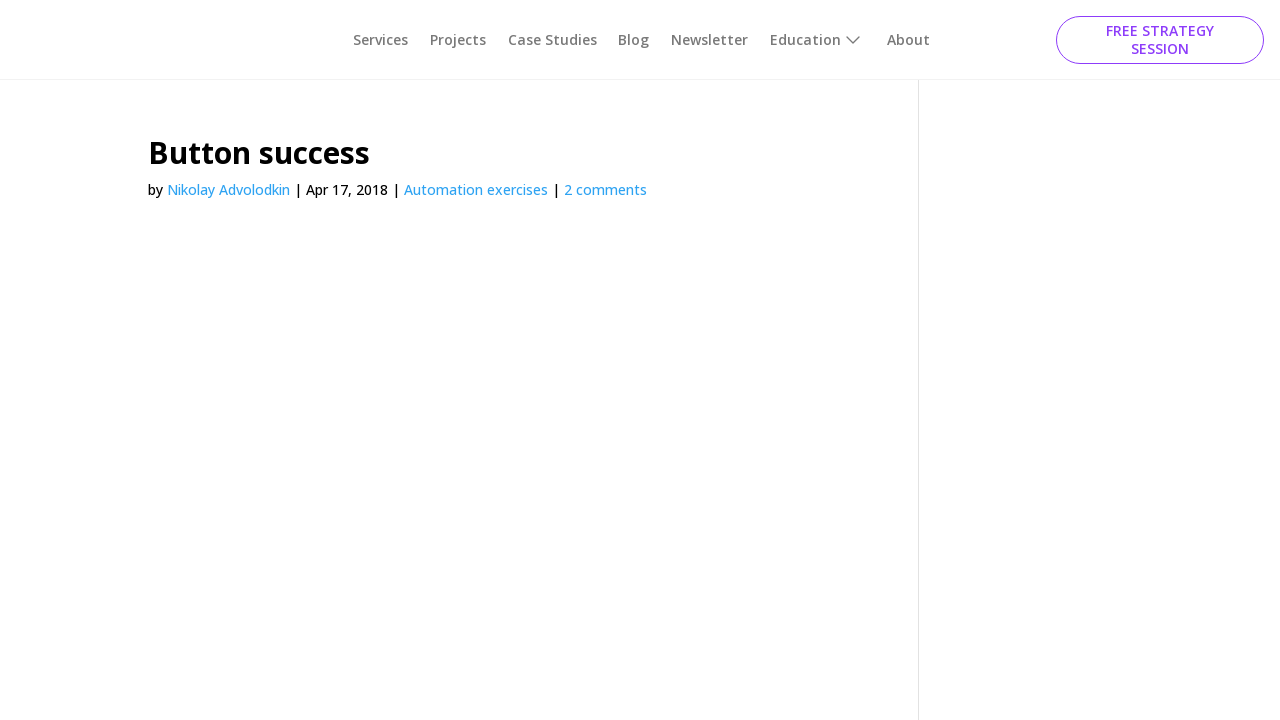

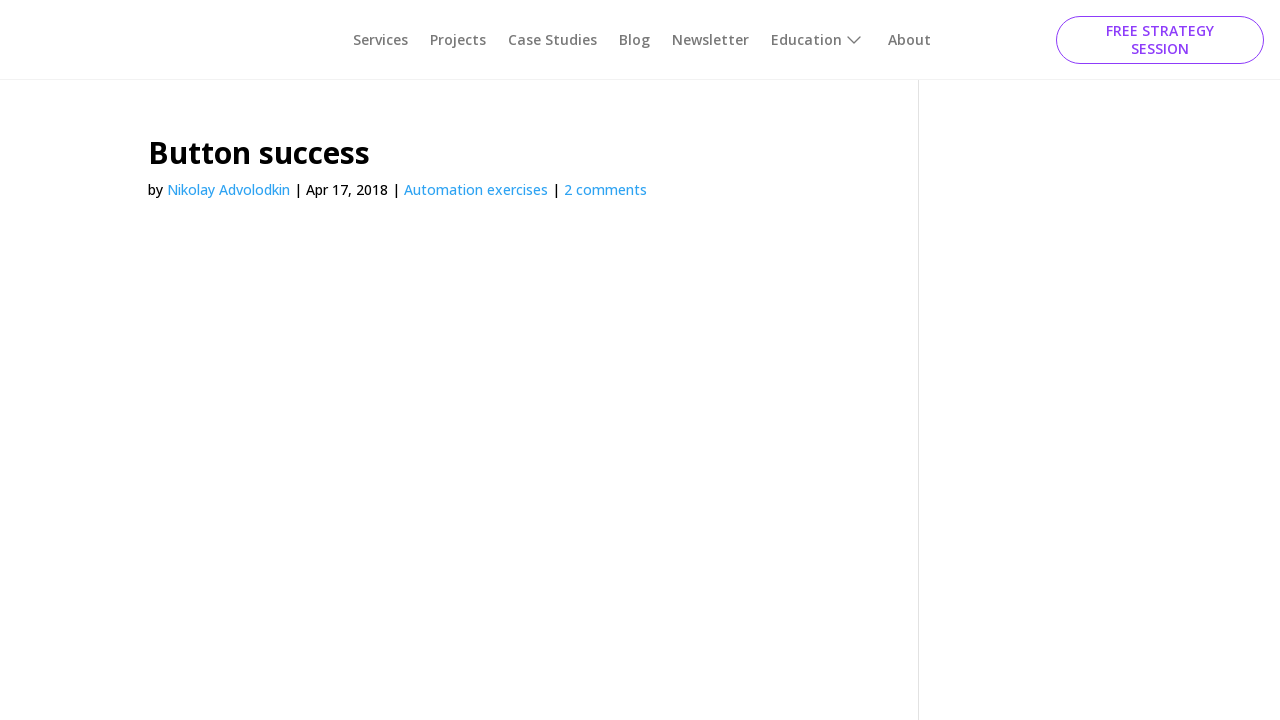